Navigates to Selenium dynamic page, clicks a reveal button to show a hidden input, then types into the revealed input field

Starting URL: https://www.selenium.dev/selenium/web/dynamic.html

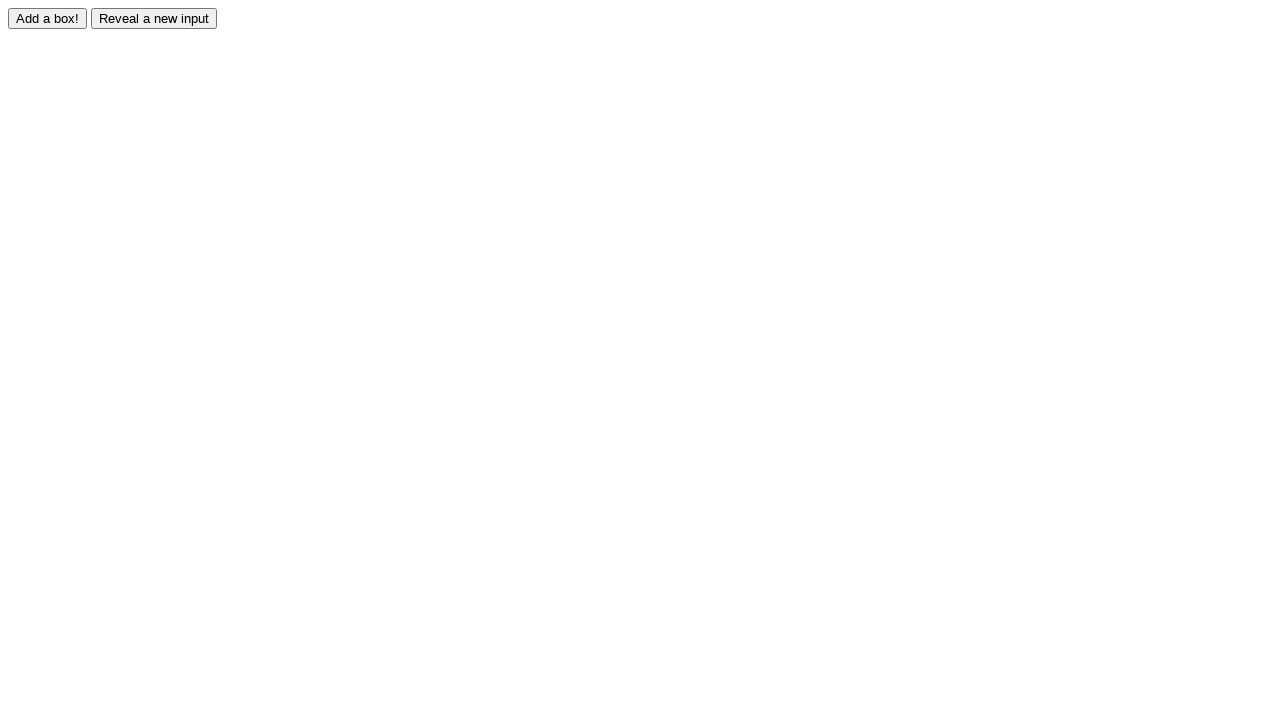

Navigated to Selenium dynamic page
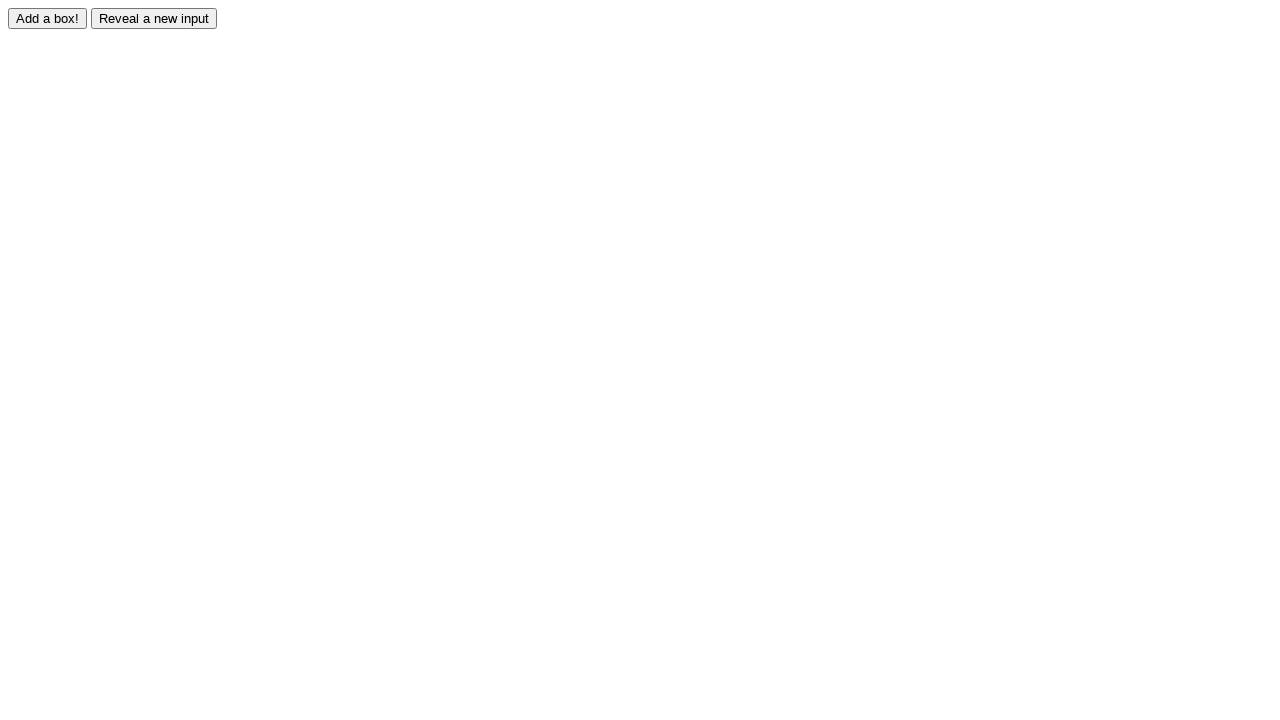

Clicked reveal button to show hidden input at (154, 18) on #reveal
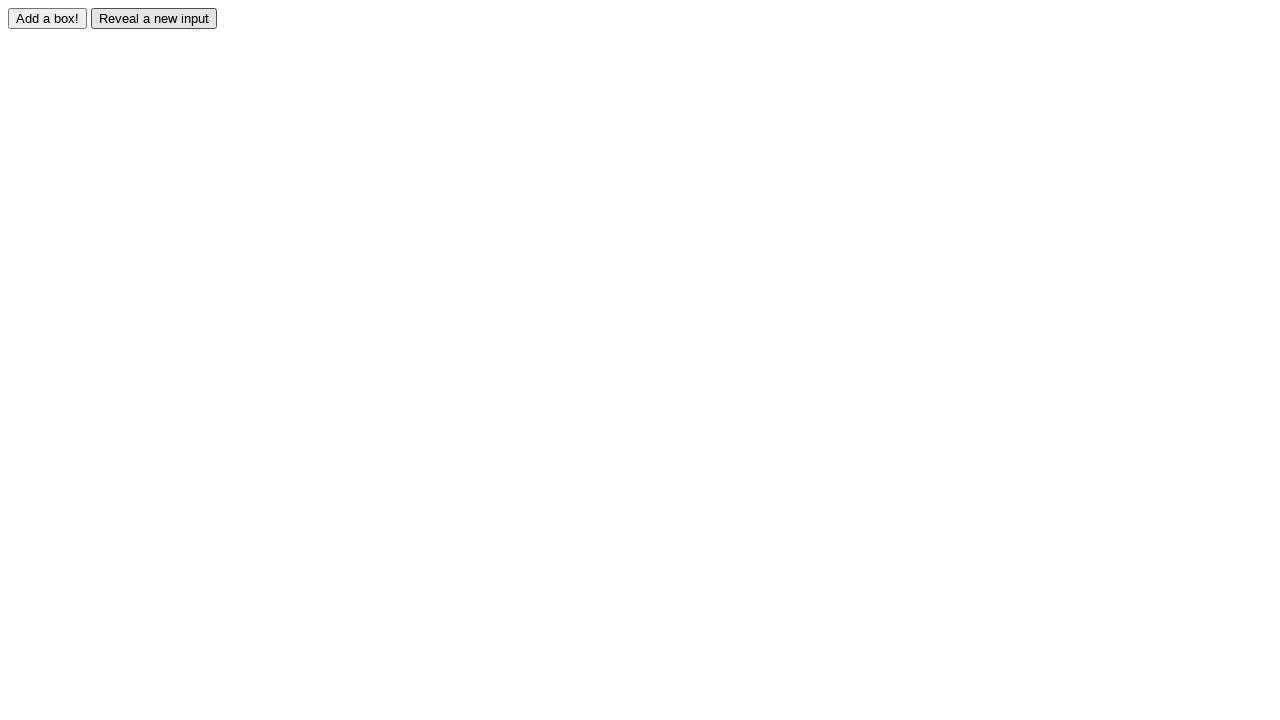

Hidden input field became visible
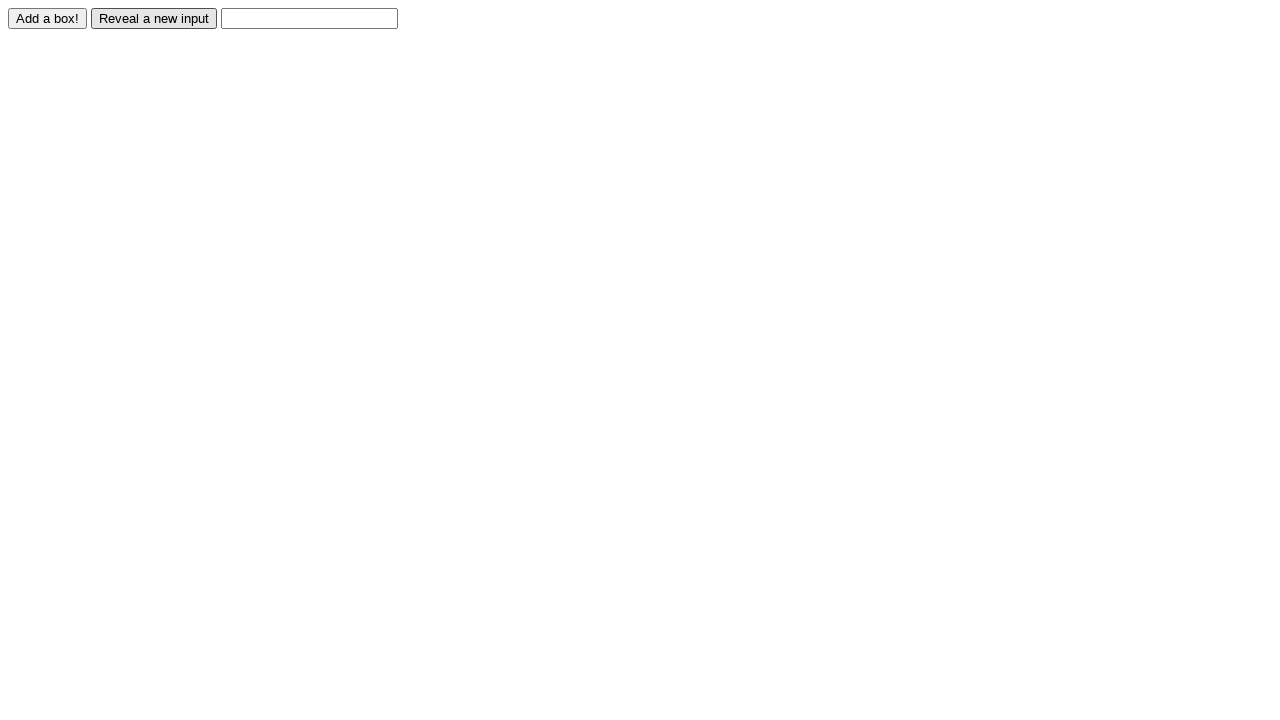

Typed 'expectedTypedText' into the revealed input field on #revealed
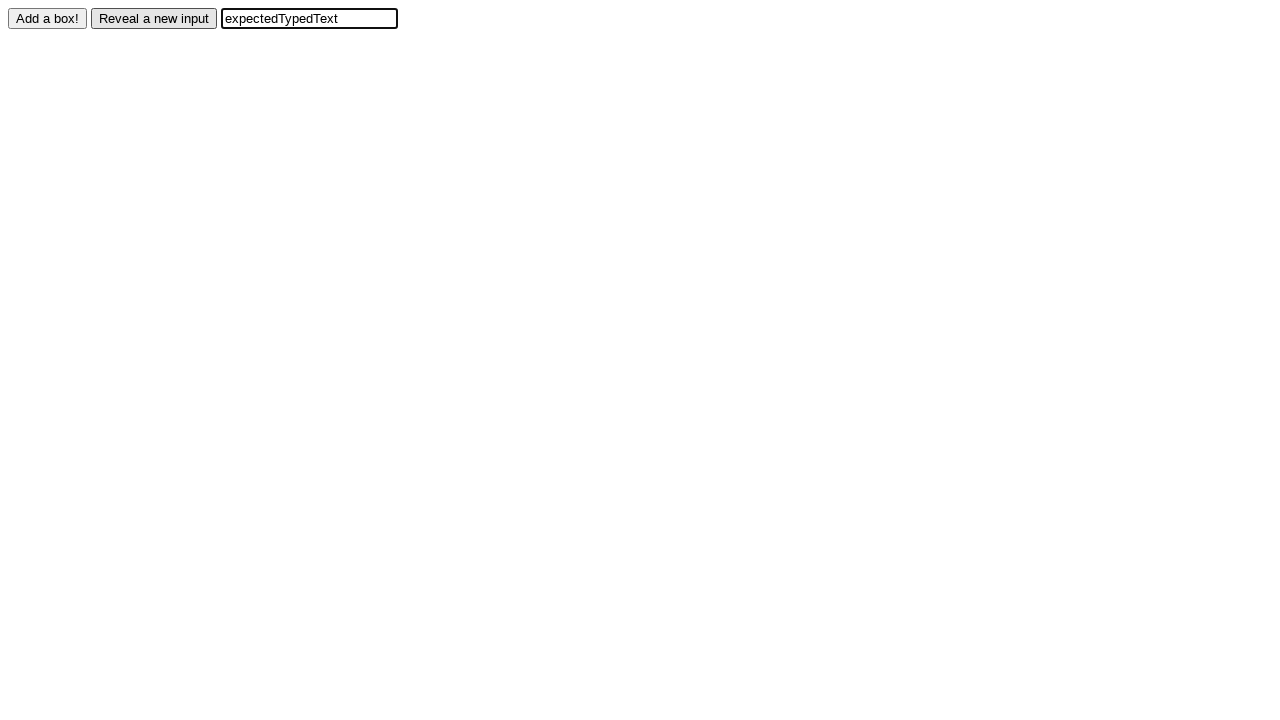

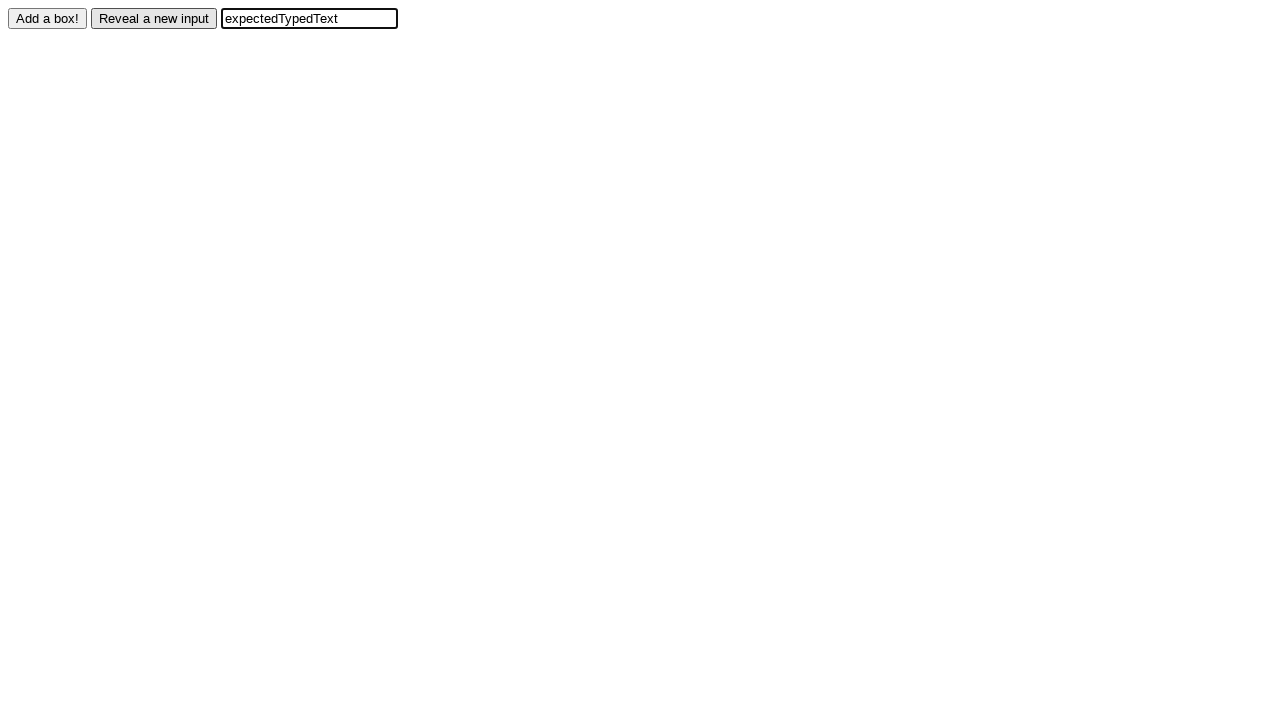